Tests flight booking functionality by selecting round trip, choosing departure and arrival cities, selecting dates, configuring passenger count, selecting currency, and searching for flights

Starting URL: https://rahulshettyacademy.com/dropdownsPractise/

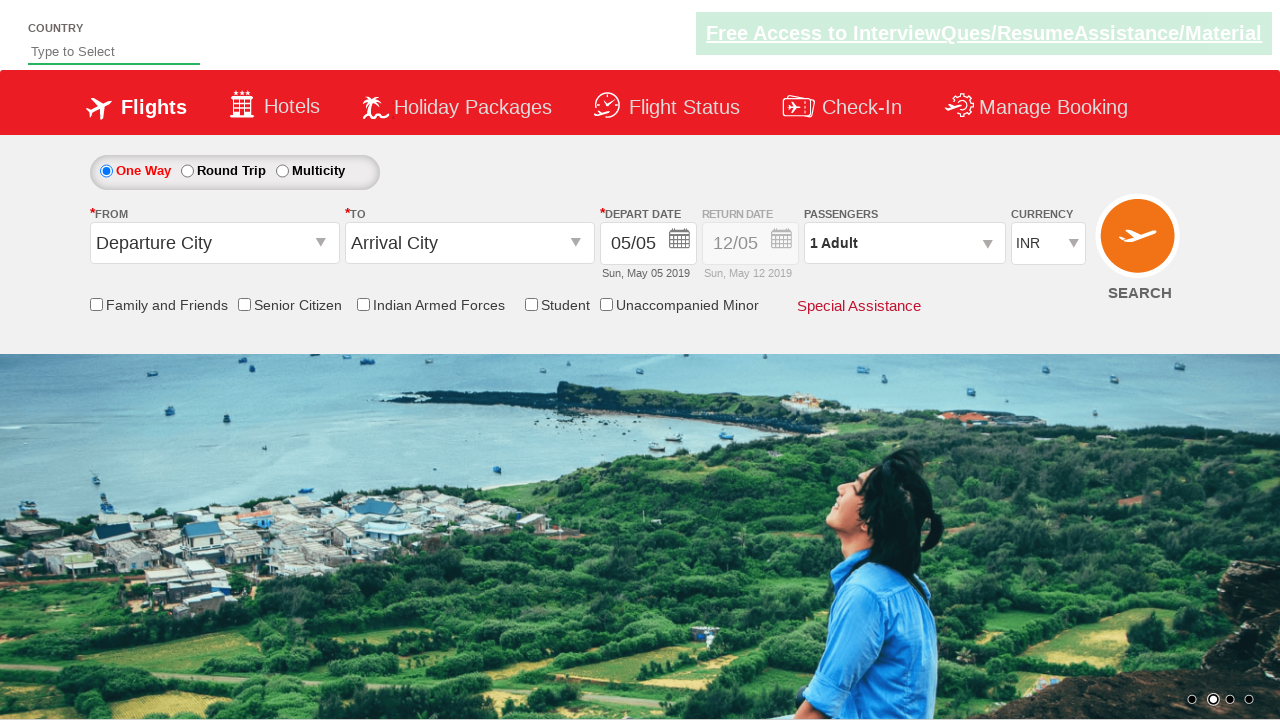

Navigated to flight booking page
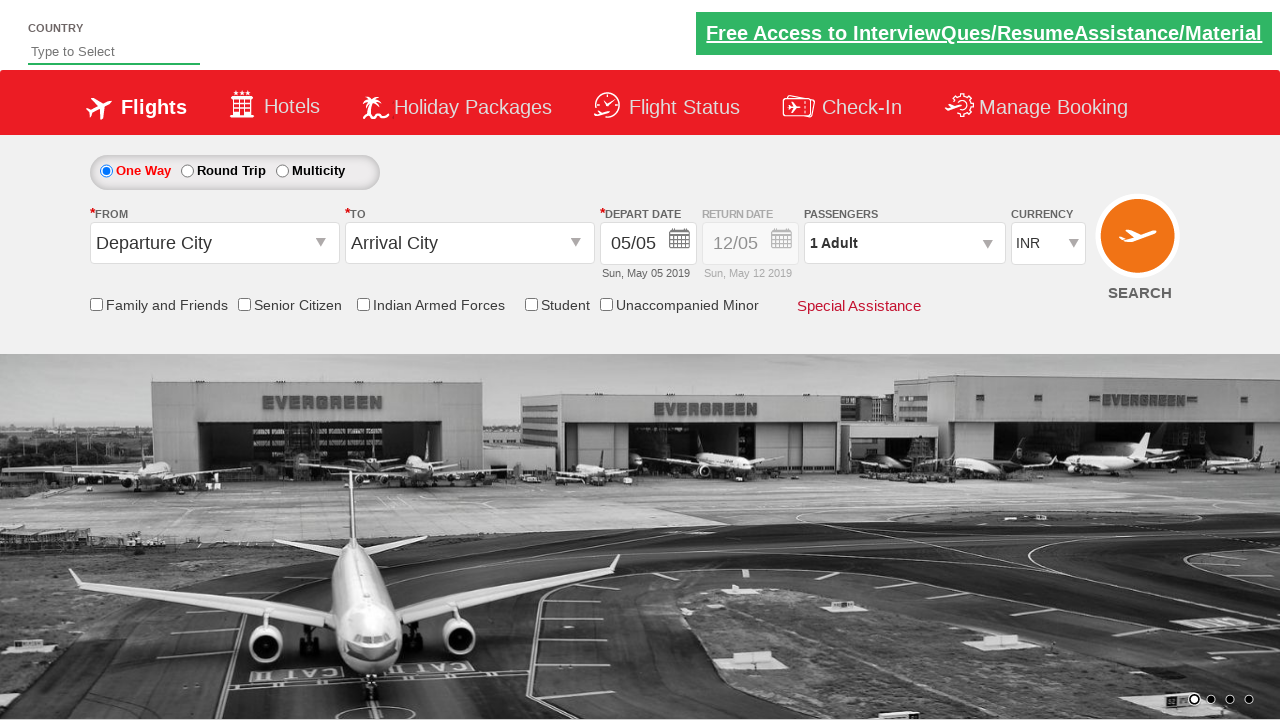

Selected round trip option at (187, 171) on #ctl00_mainContent_rbtnl_Trip_1
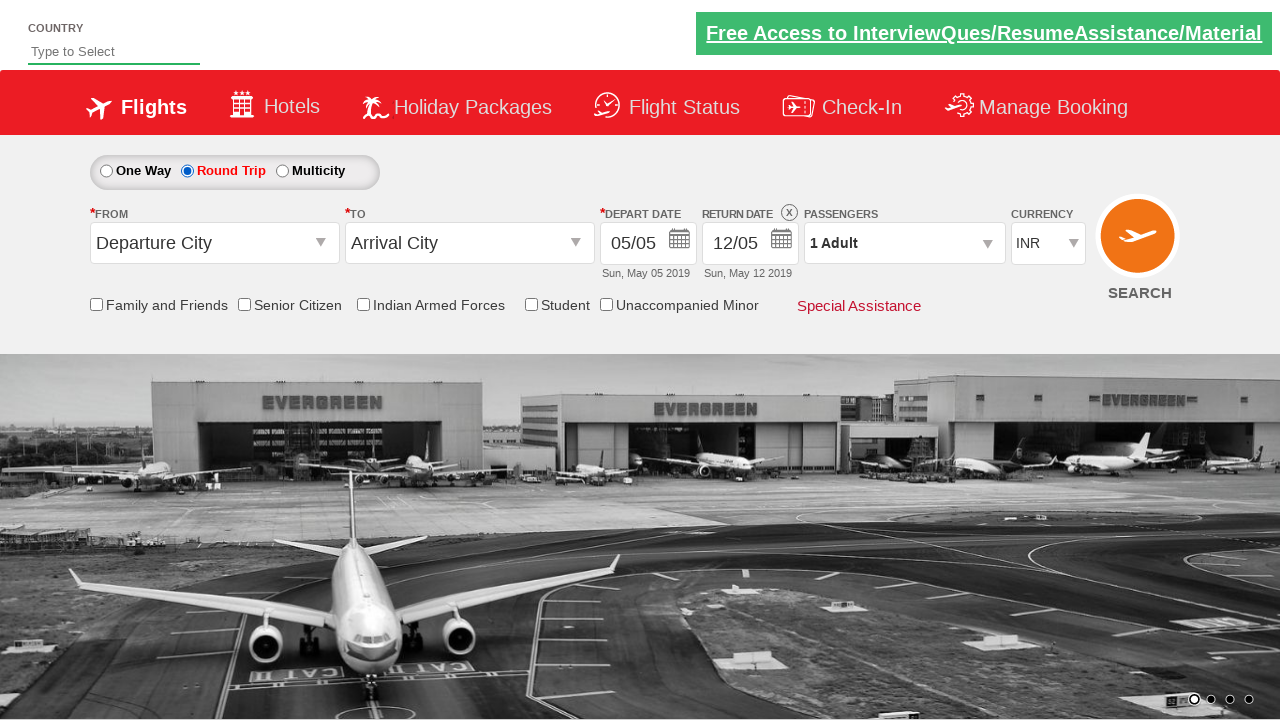

Opened departure city dropdown at (323, 244) on #ctl00_mainContent_ddl_originStation1_CTXTaction
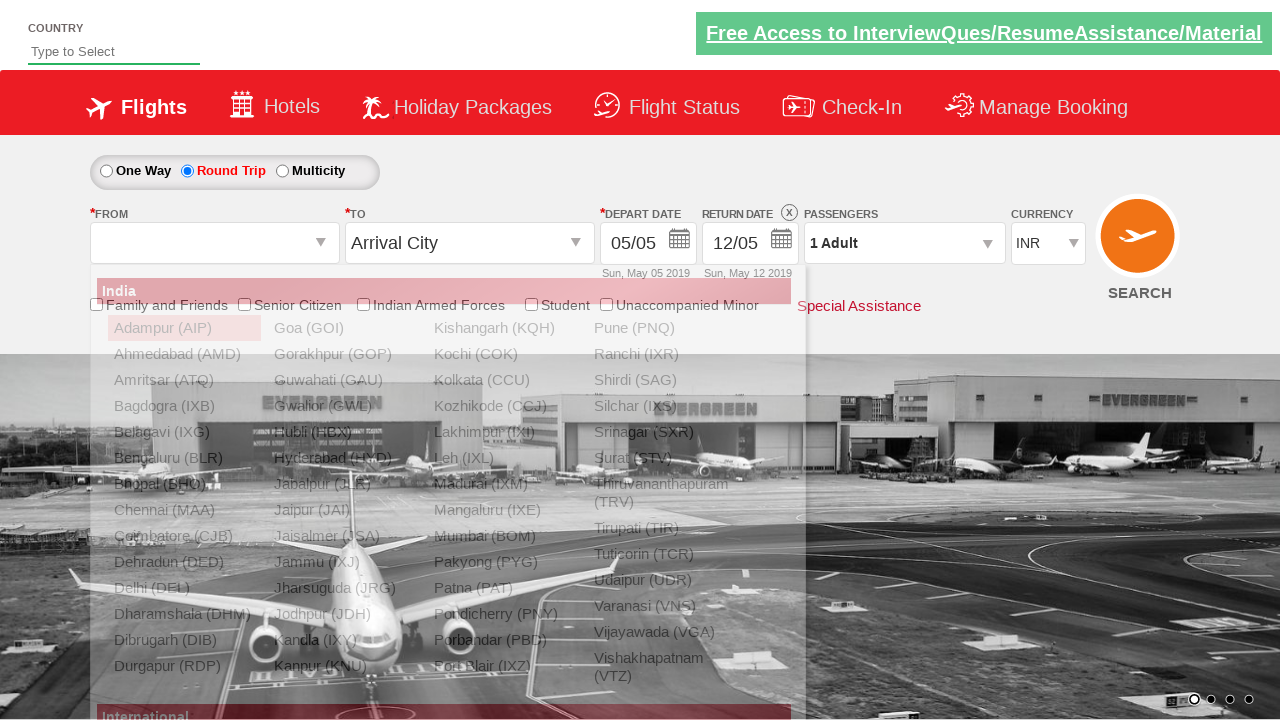

Selected Bengaluru (BLR) as departure city at (184, 458) on xpath=//a[contains(text(),'Bengaluru (BLR)')]
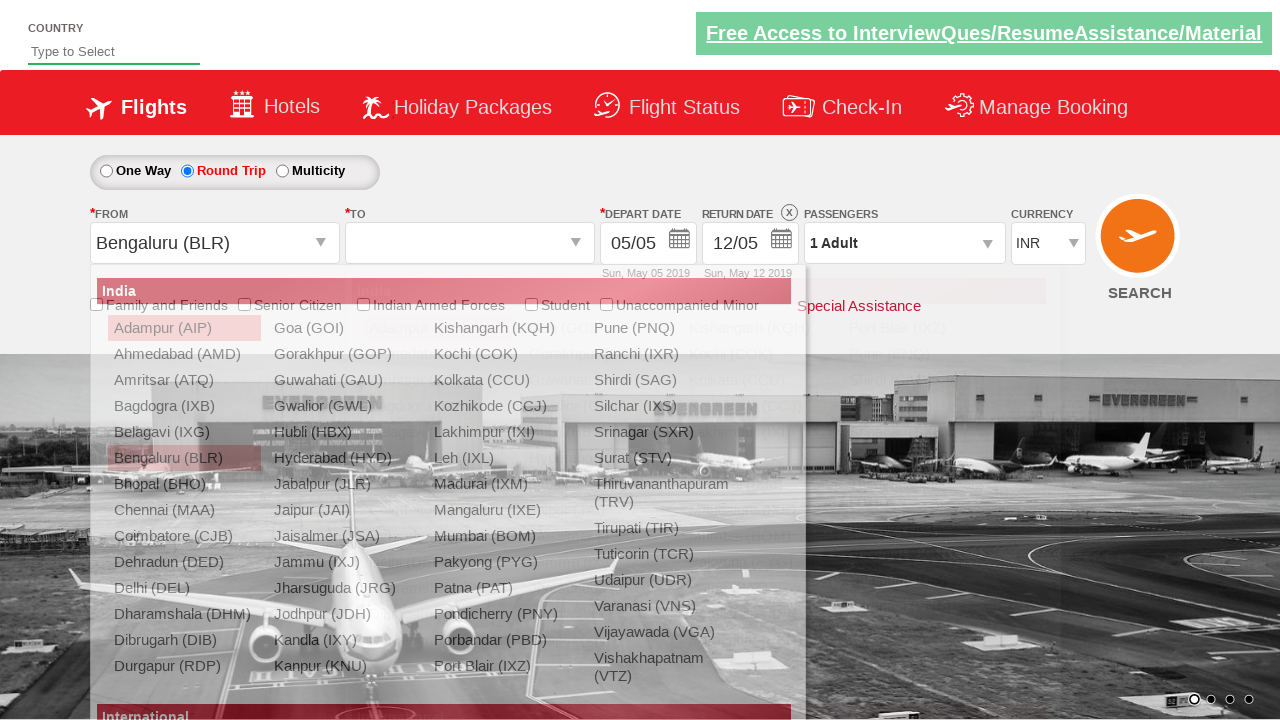

Selected Jaipur (JAI) as arrival city at (599, 510) on (//a[@text='Jaipur (JAI)' and @value='JAI'])[2]
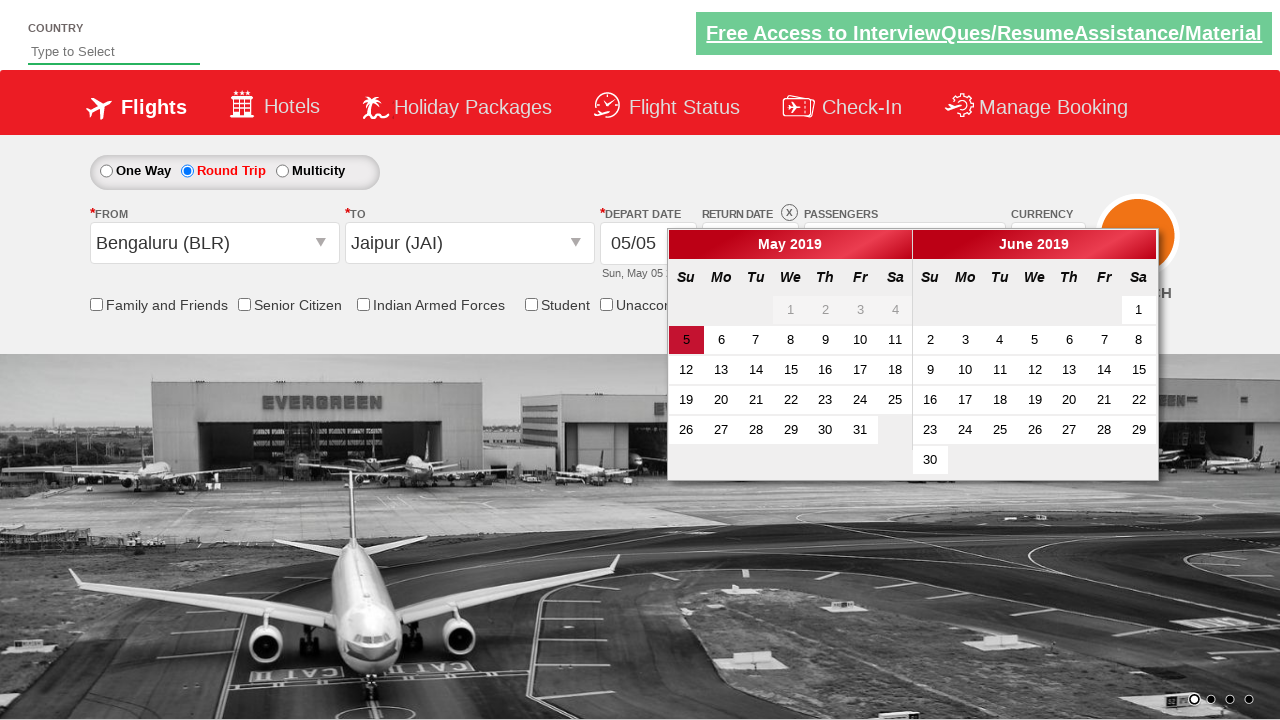

Selected departure date (23rd) at (825, 400) on (//a[contains(text(), '23')])[1]
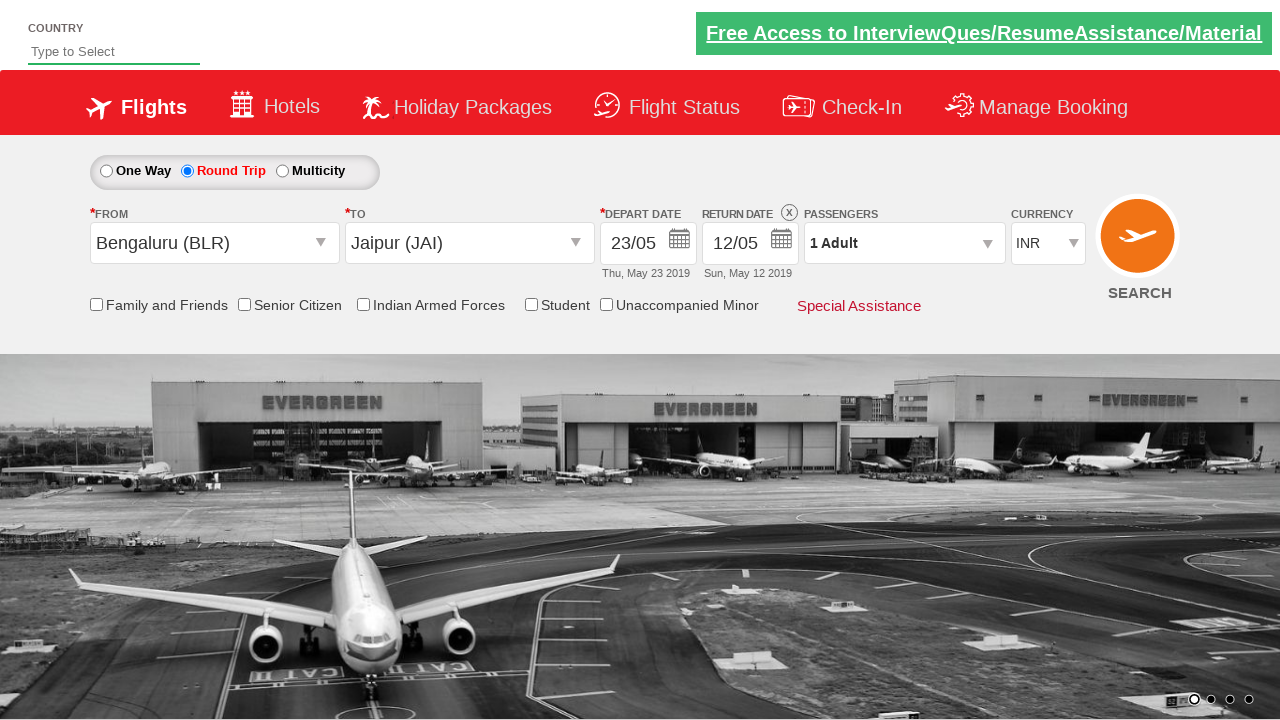

Opened return date dropdown at (750, 244) on #ctl00_mainContent_view_date2
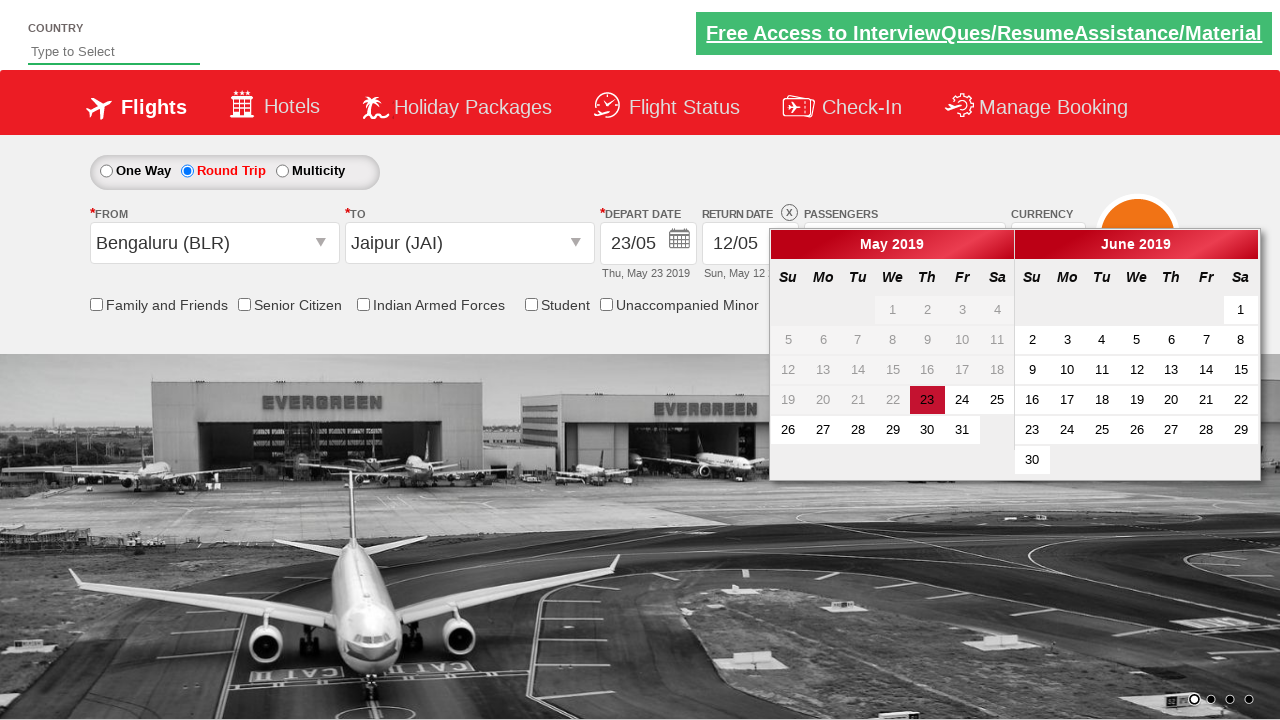

Selected return date (23rd) at (1032, 430) on (//a[contains(text(), '23')])[2]
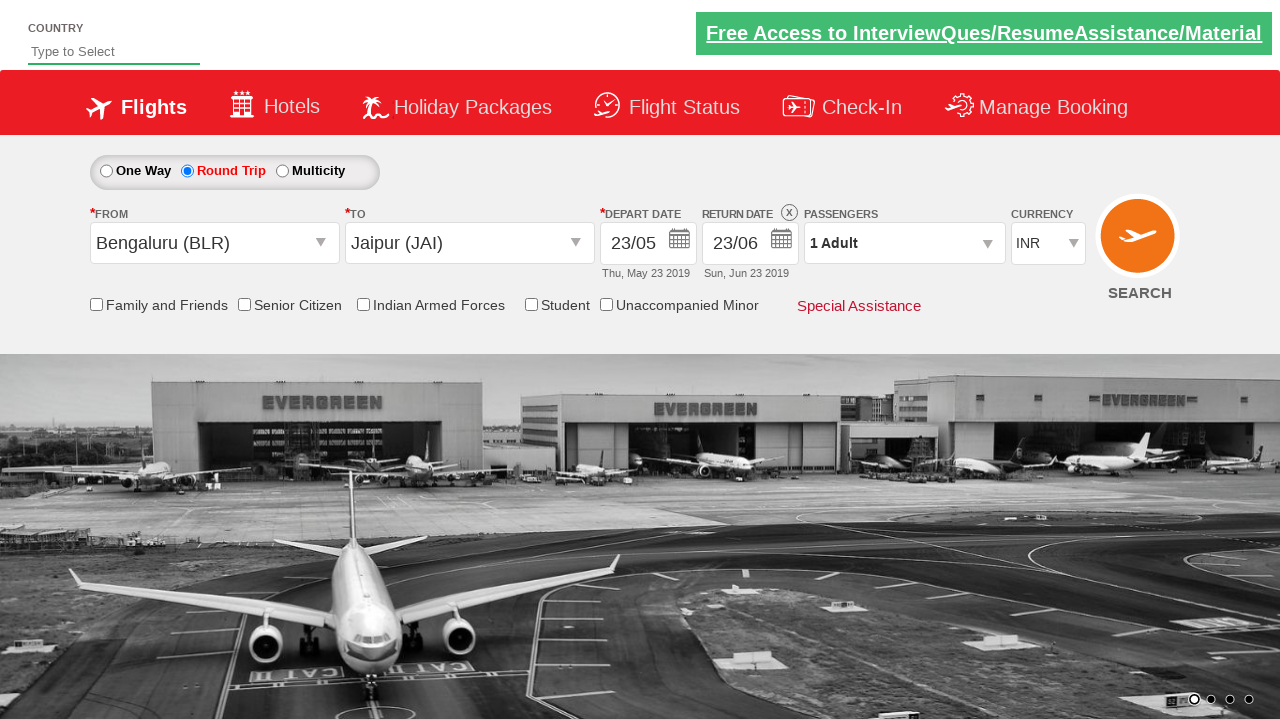

Opened passenger selection dropdown at (904, 243) on #divpaxinfo
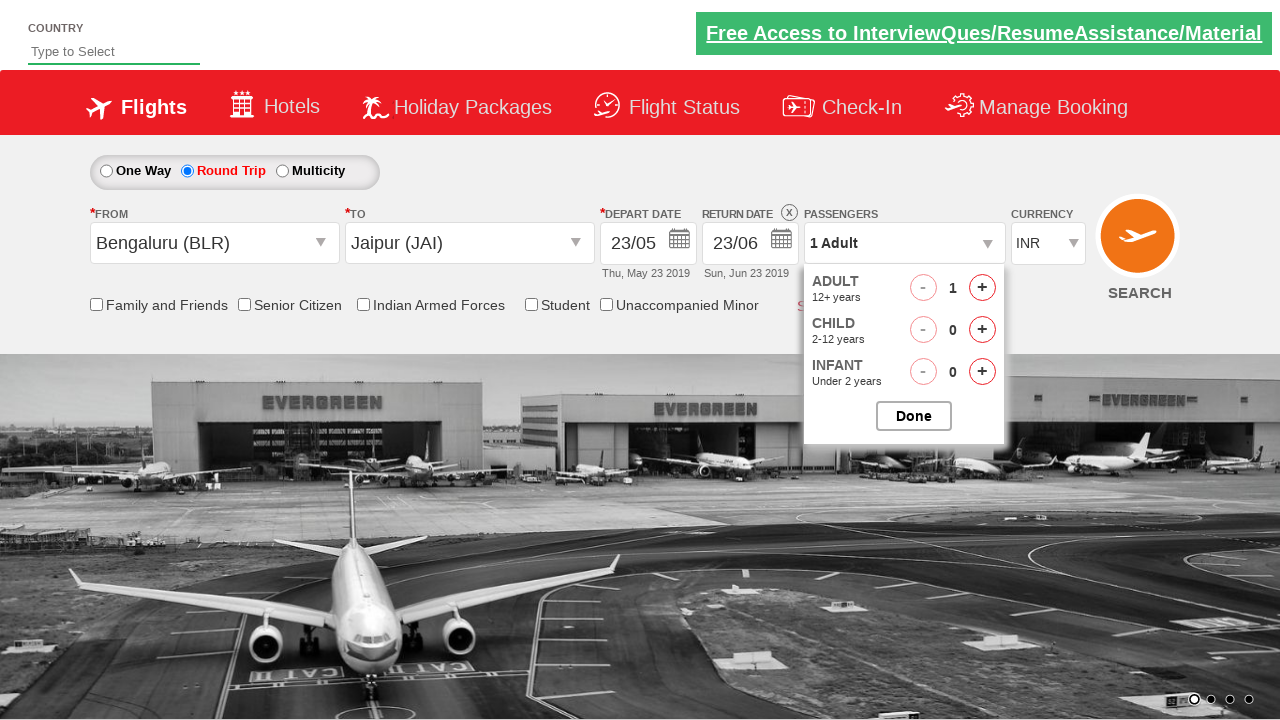

Incremented adult passenger count (1st click) at (982, 288) on #hrefIncAdt
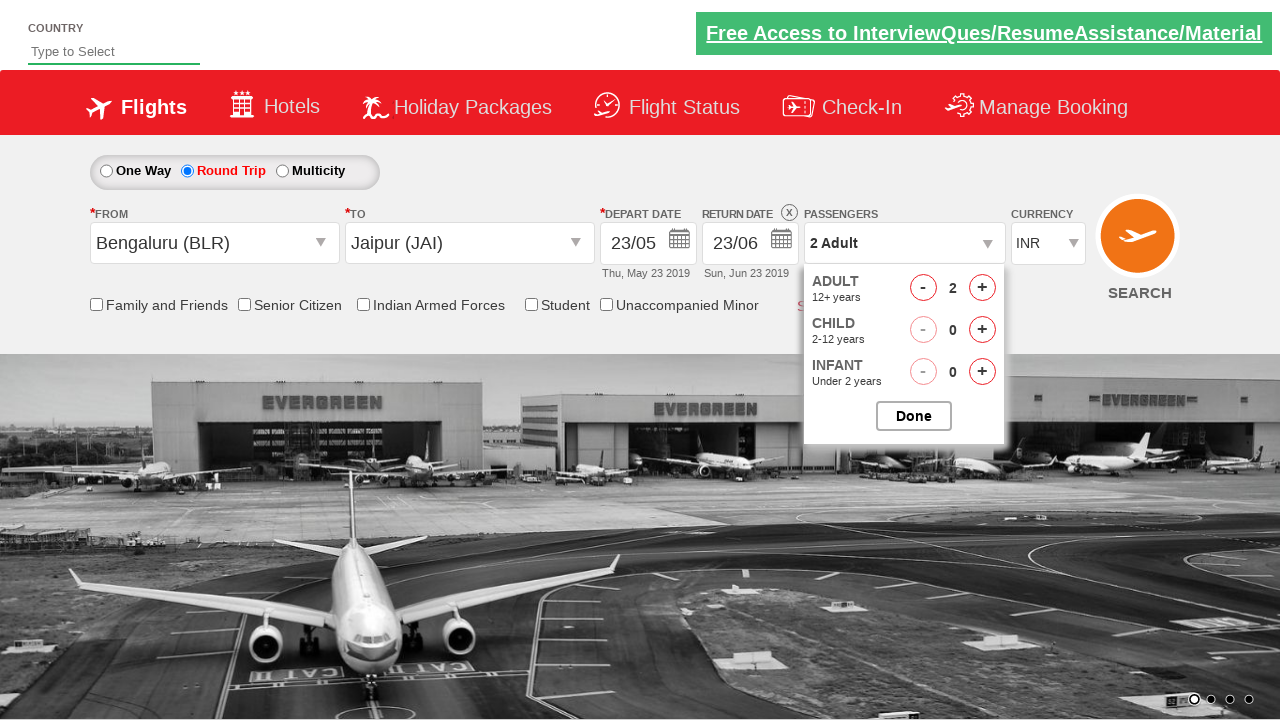

Incremented adult passenger count (2nd click) at (982, 288) on #hrefIncAdt
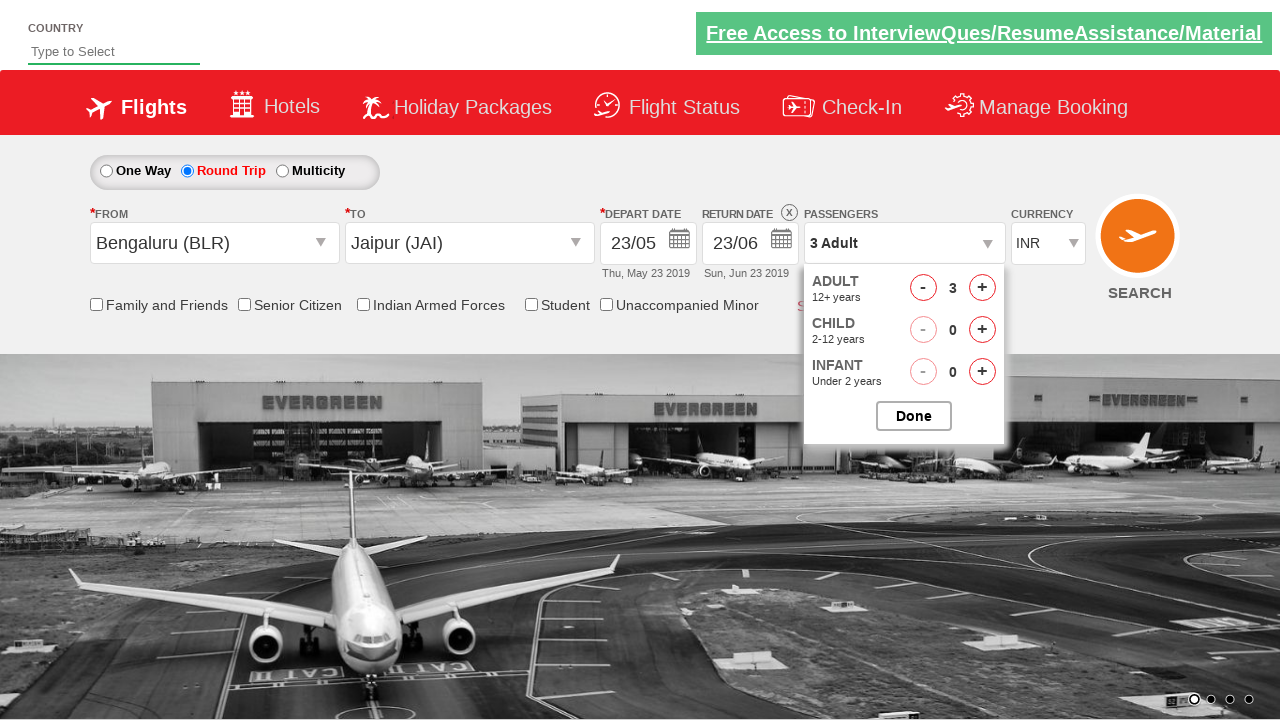

Incremented child passenger count (1st click) at (982, 330) on #hrefIncChd
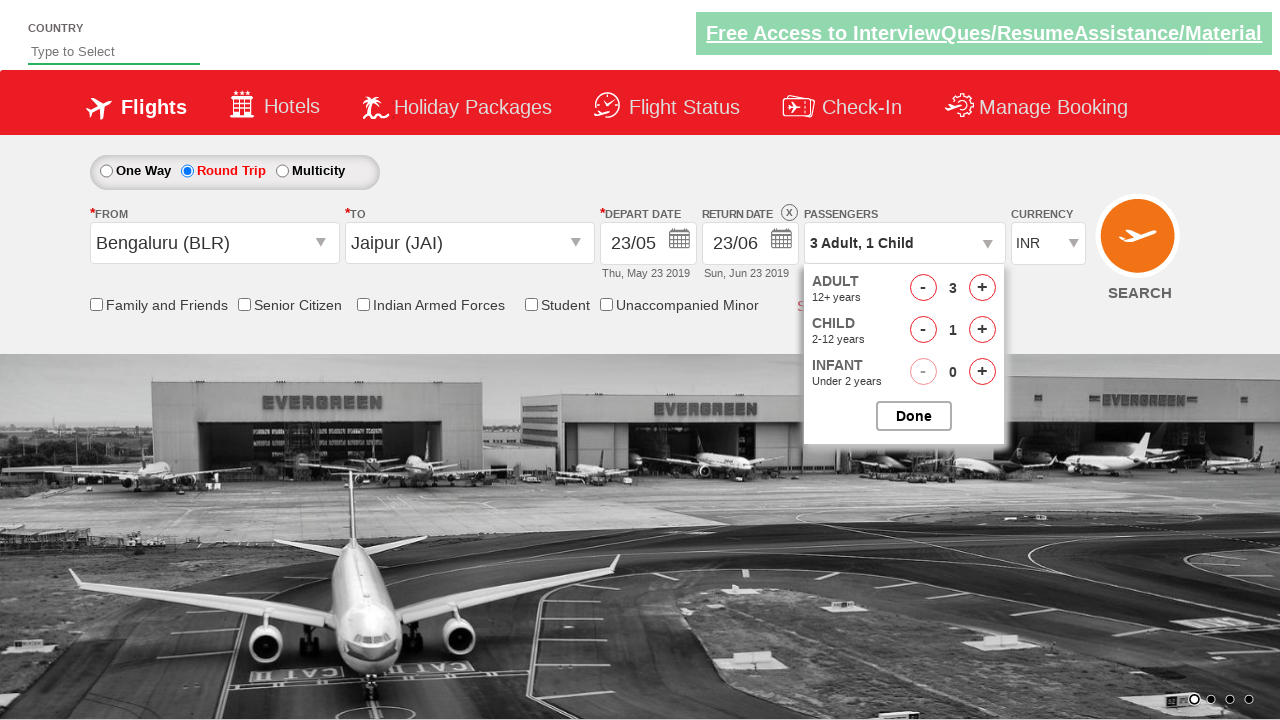

Incremented child passenger count (2nd click) at (982, 330) on #hrefIncChd
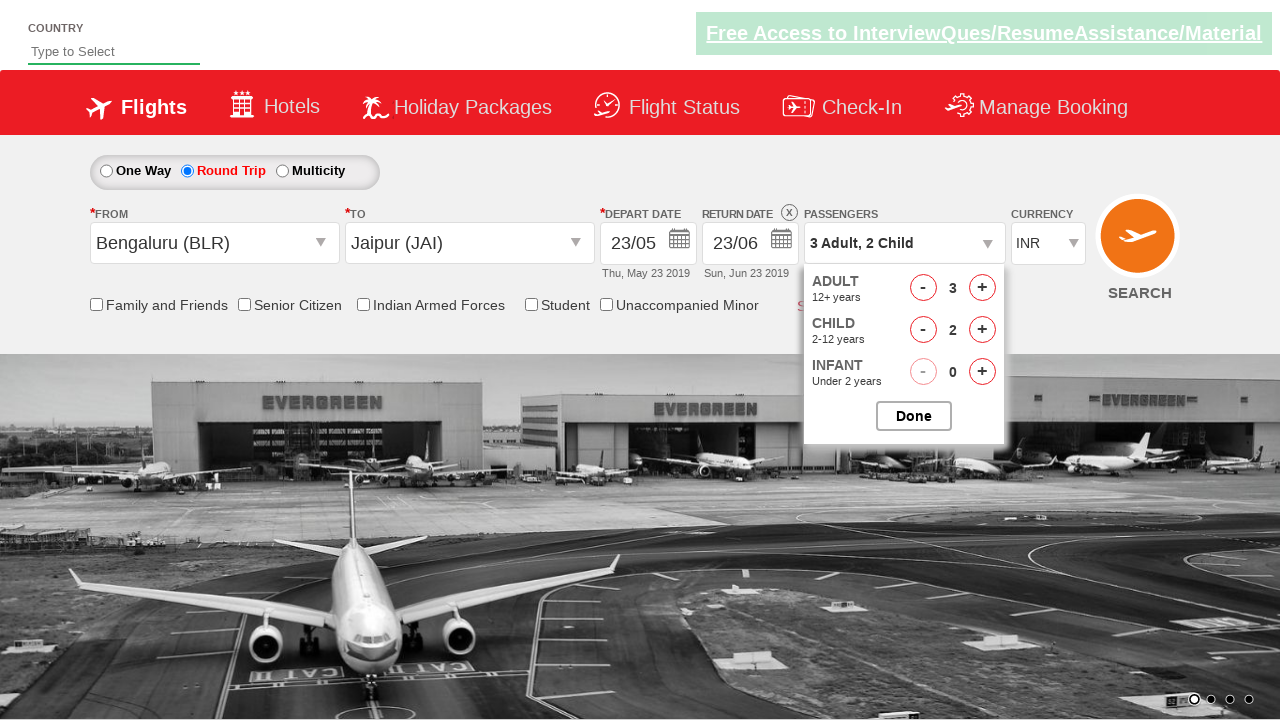

Closed passenger selection panel at (914, 416) on #btnclosepaxoption
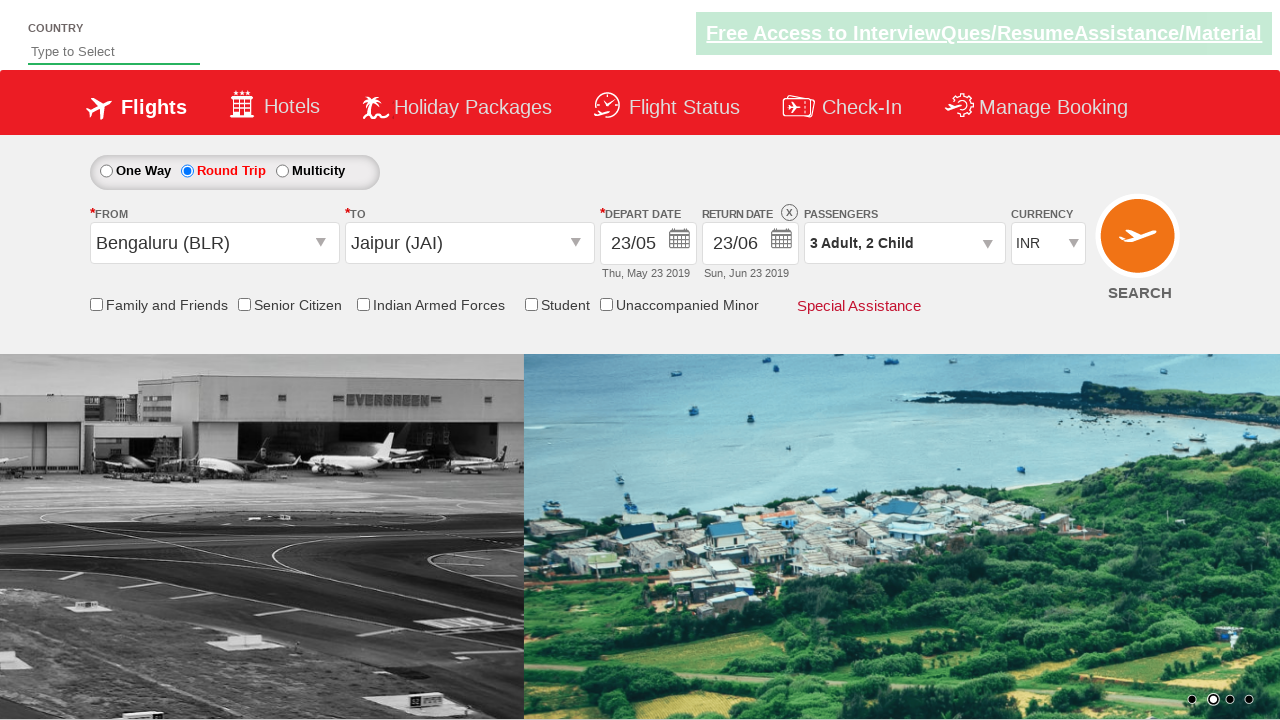

Selected USD as currency on #ctl00_mainContent_DropDownListCurrency
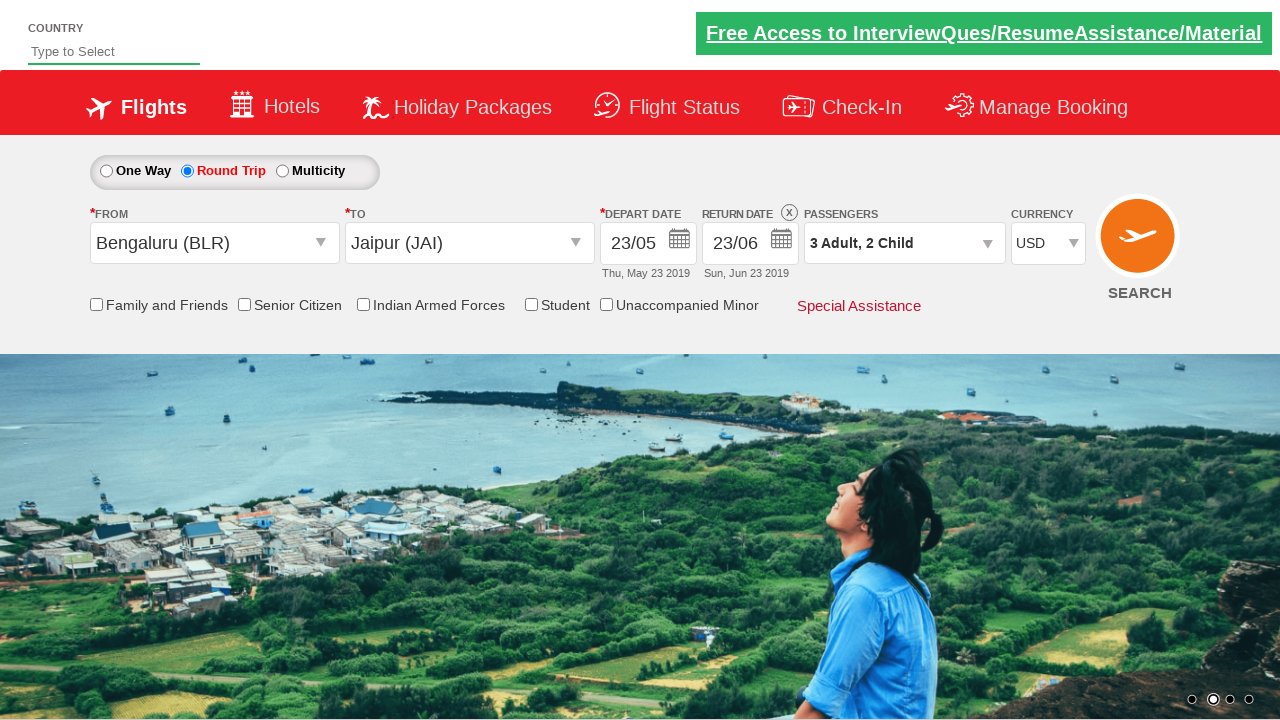

Clicked search button to find available flights at (1140, 245) on #ctl00_mainContent_btn_FindFlights
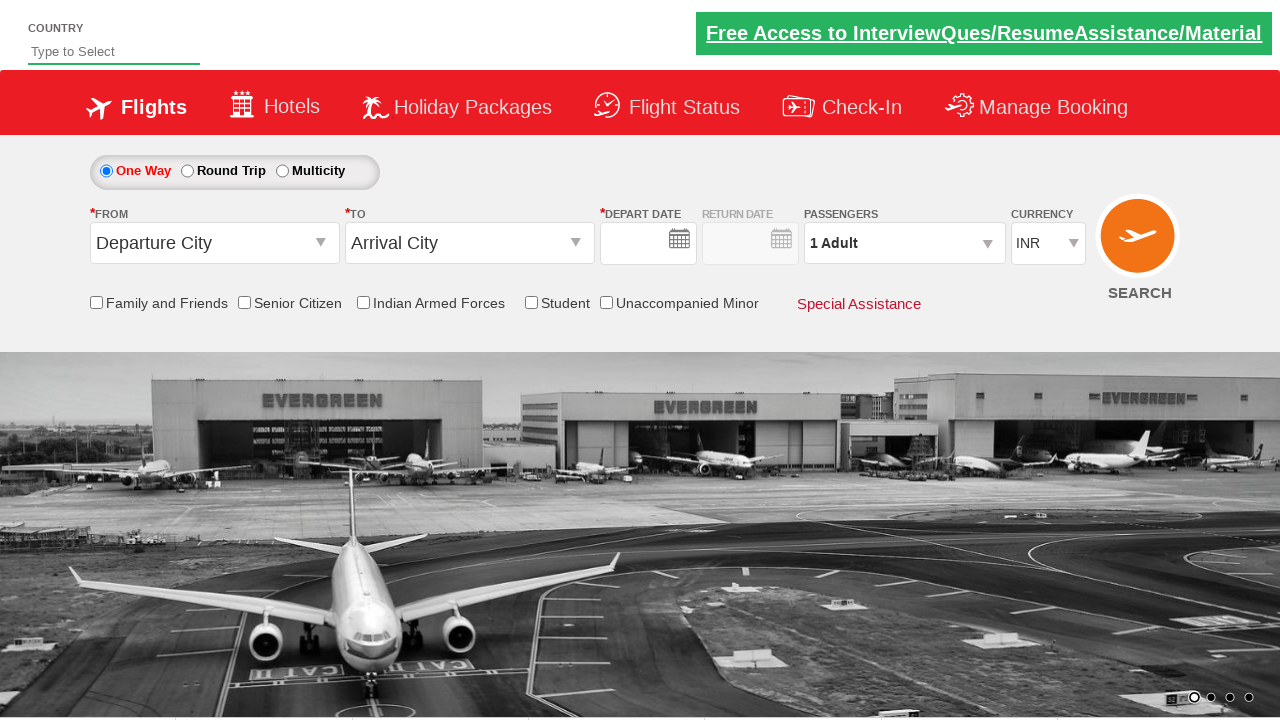

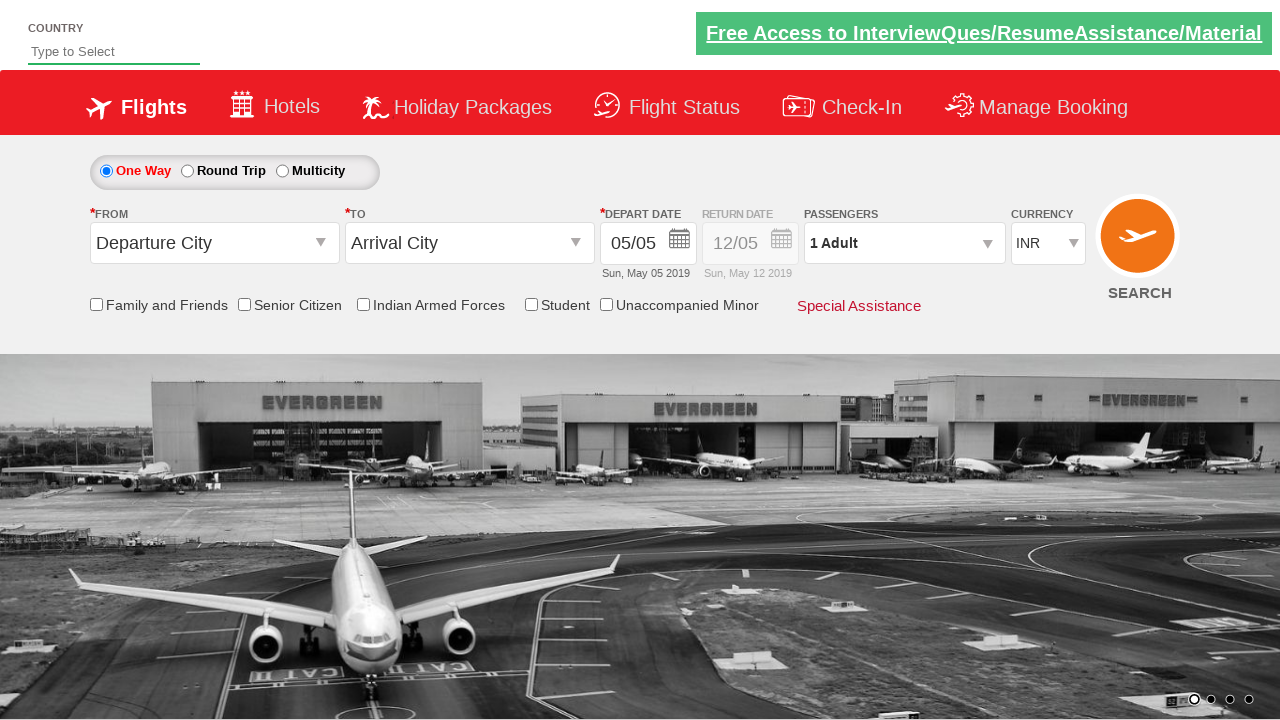